Tests retrieving all available options from an old-style select dropdown menu and verifies the option list

Starting URL: https://demoqa.com/select-menu

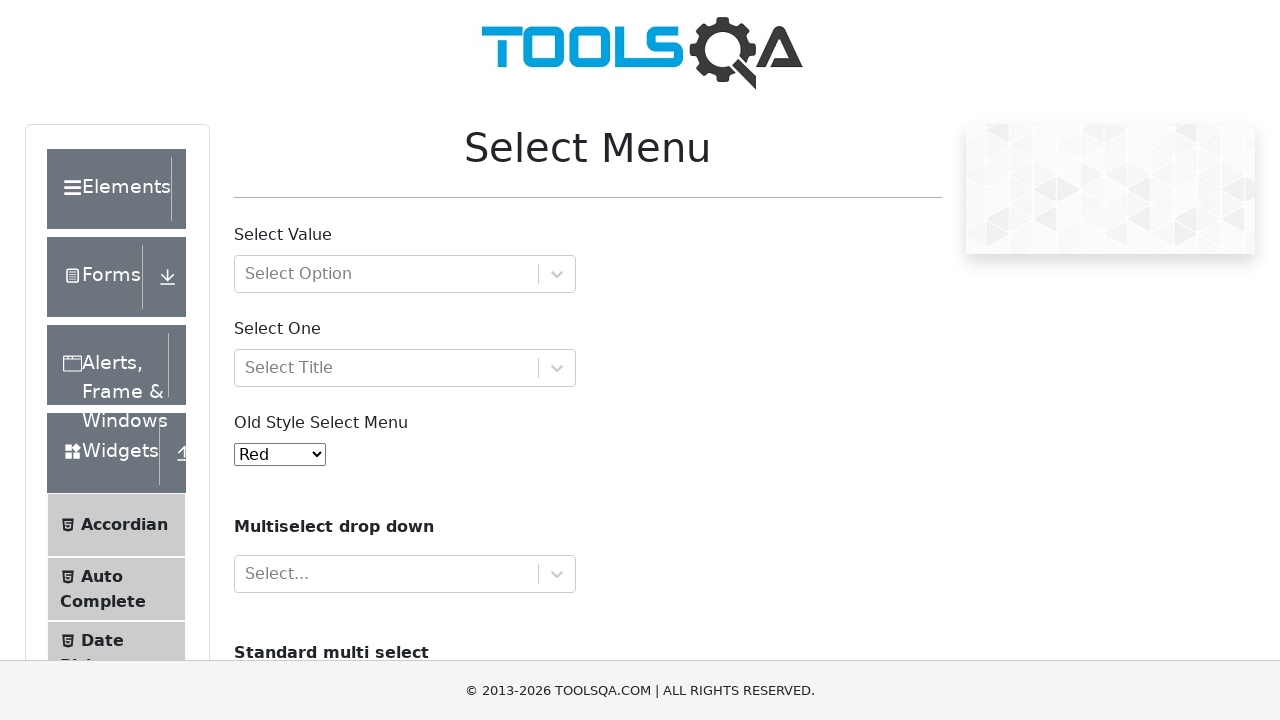

Navigated to DemoQA select menu page
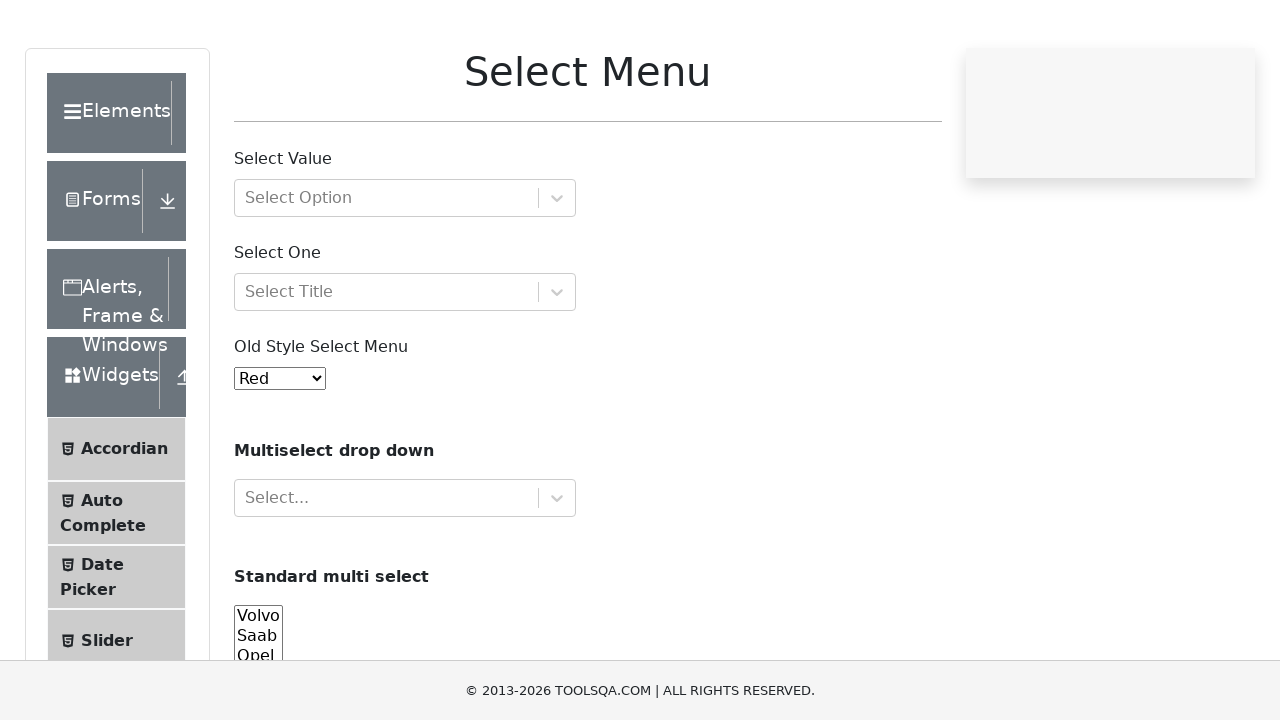

Retrieved all options from old-style select dropdown
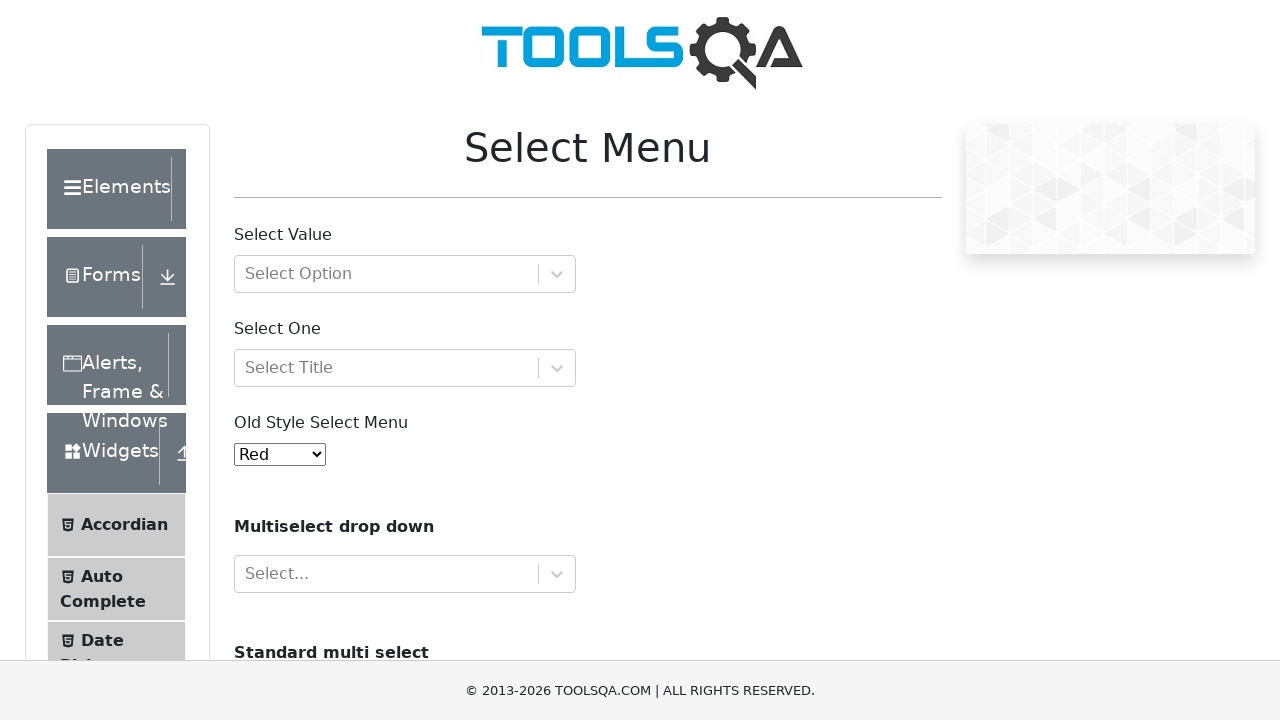

Verified all expected options are present in the select dropdown
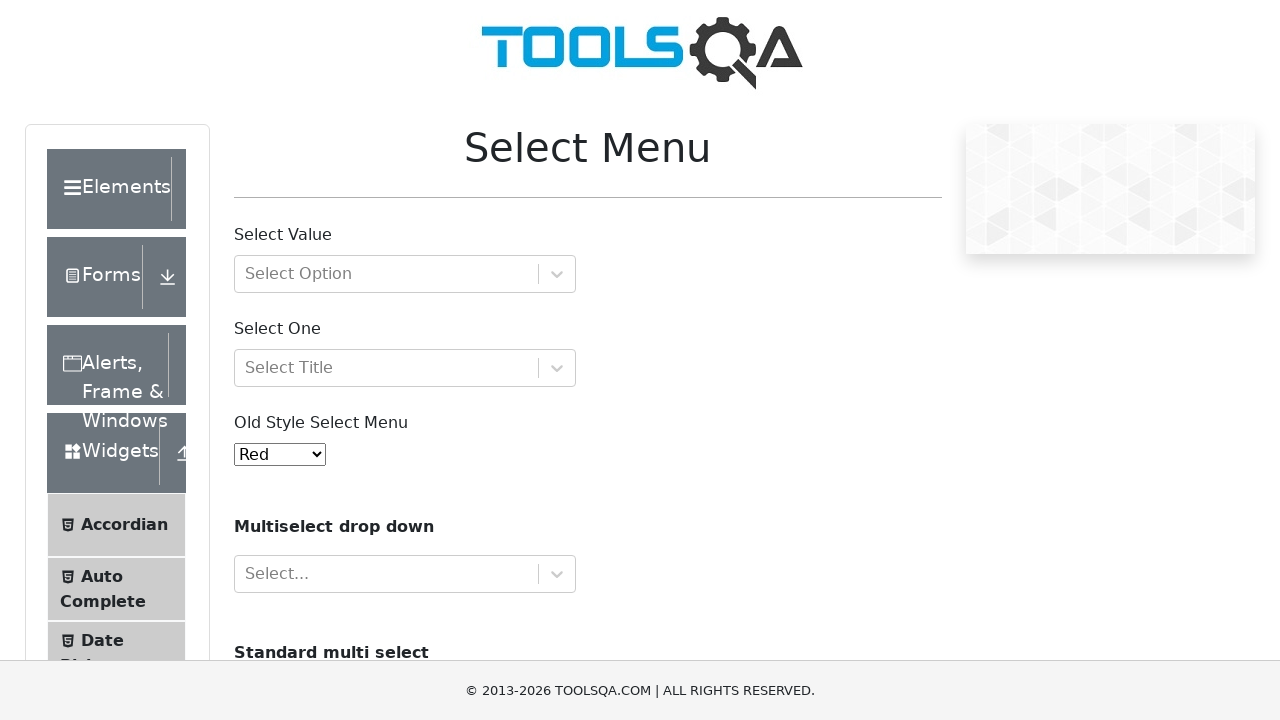

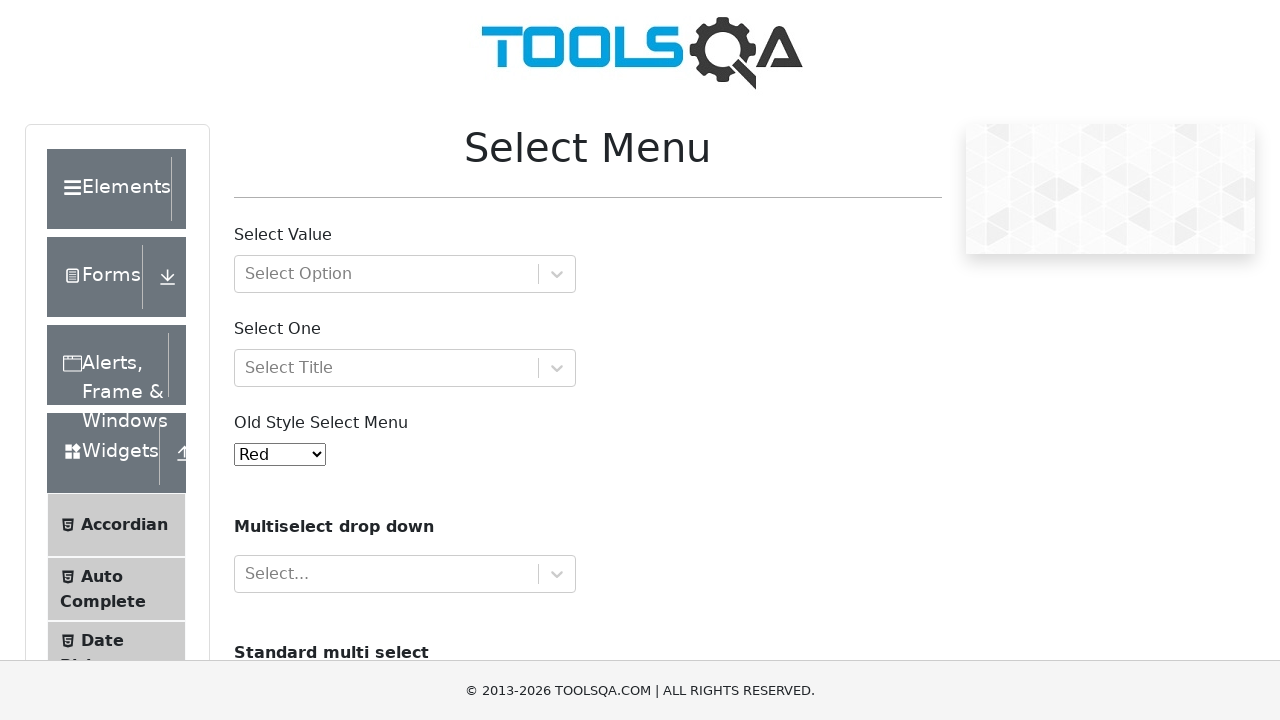